Tests drag and drop functionality on the jQuery UI droppable demo page by dragging an element and dropping it onto a target area within an iframe

Starting URL: https://jqueryui.com/droppable/

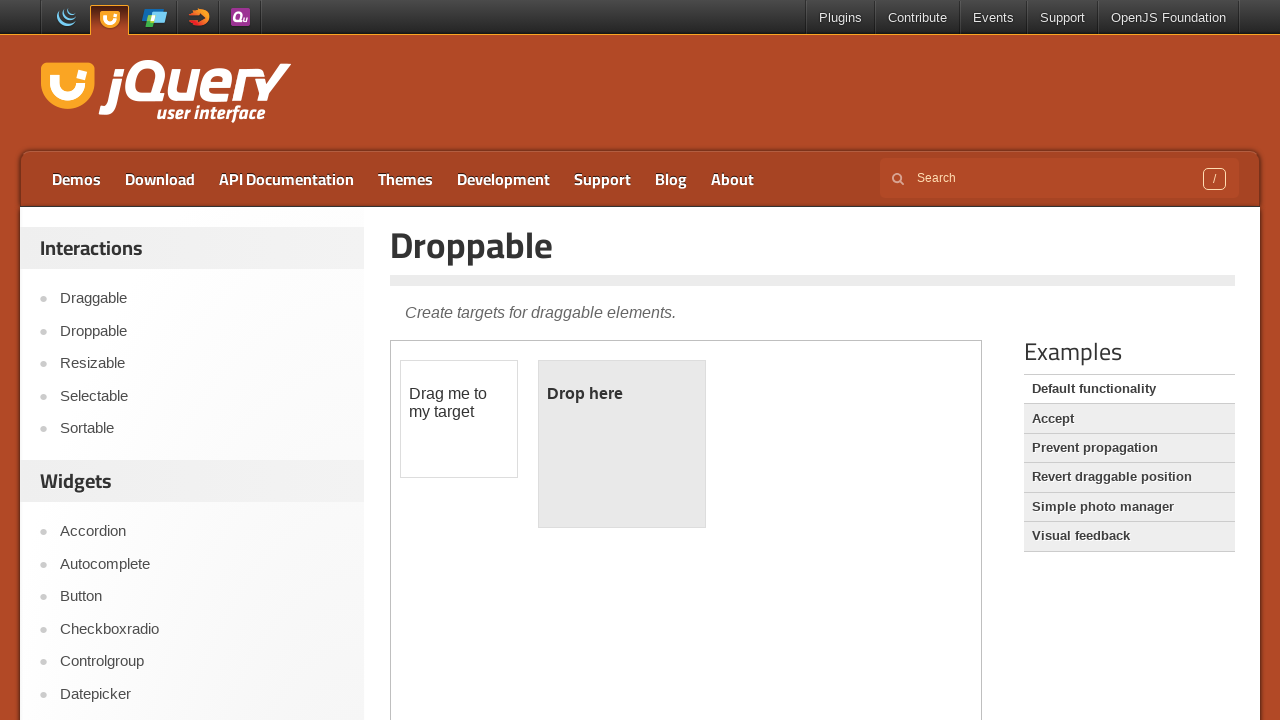

Located the demo iframe
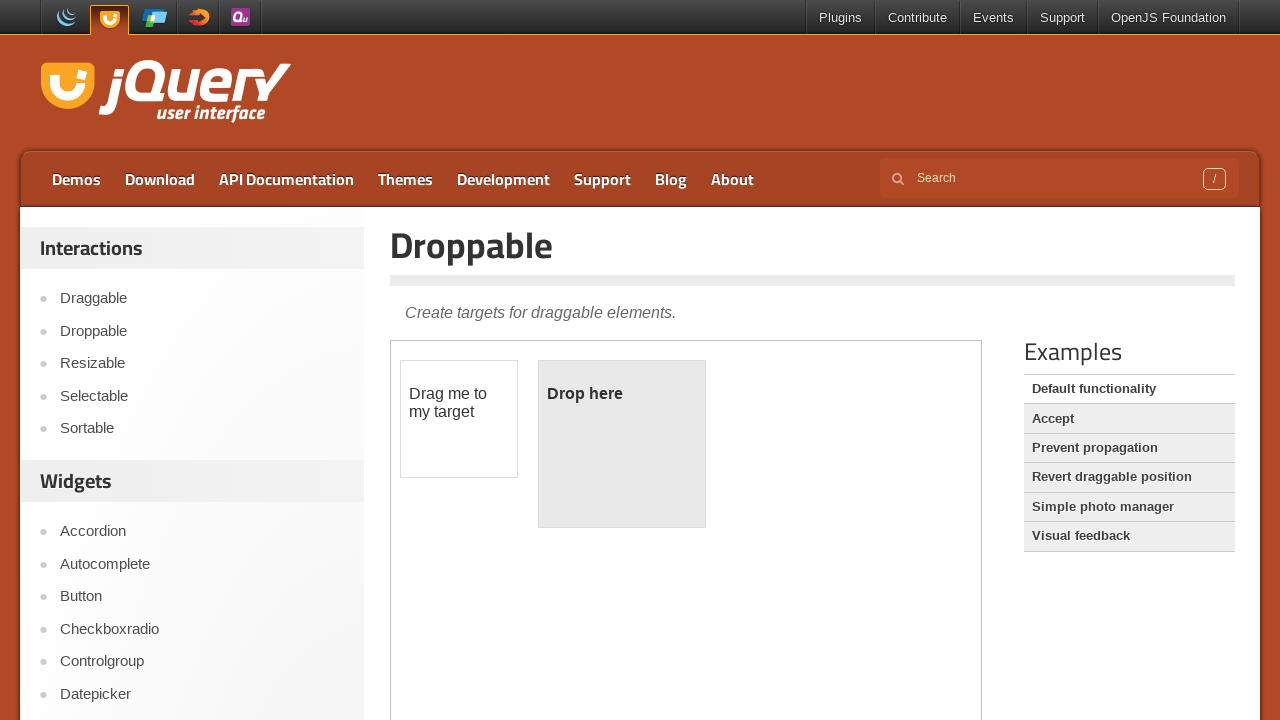

Located the draggable element within the iframe
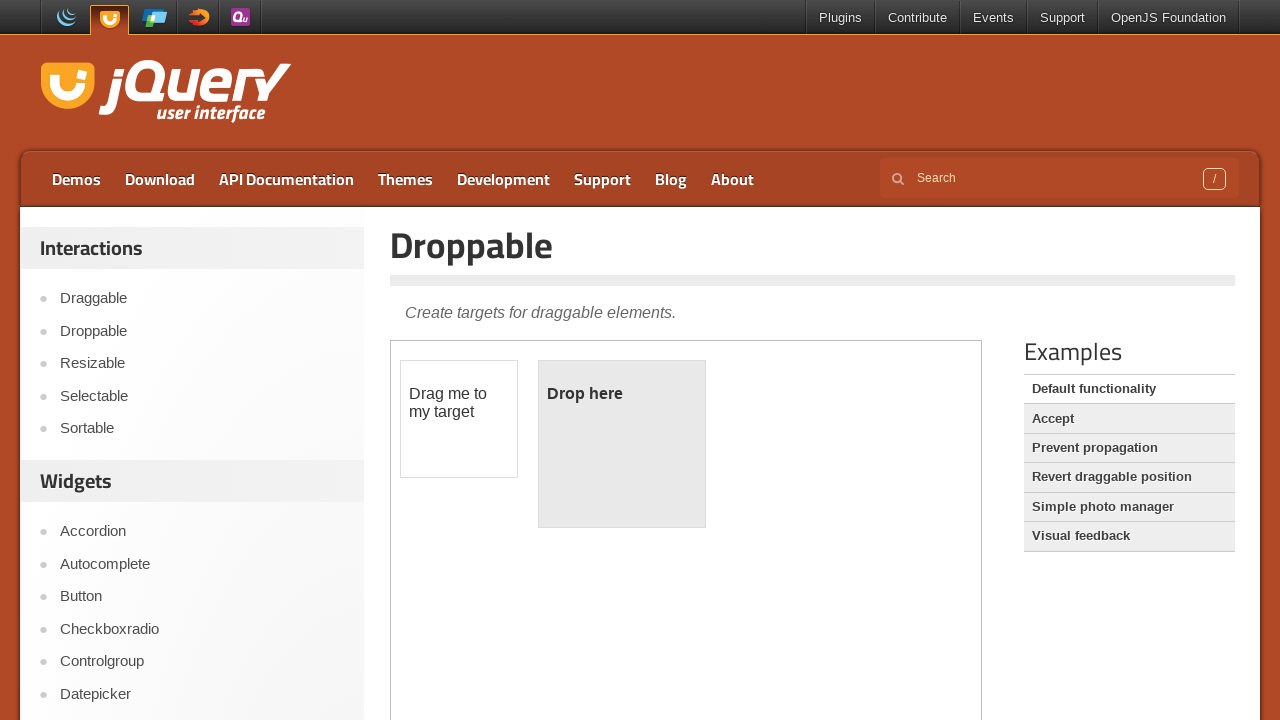

Located the droppable target element within the iframe
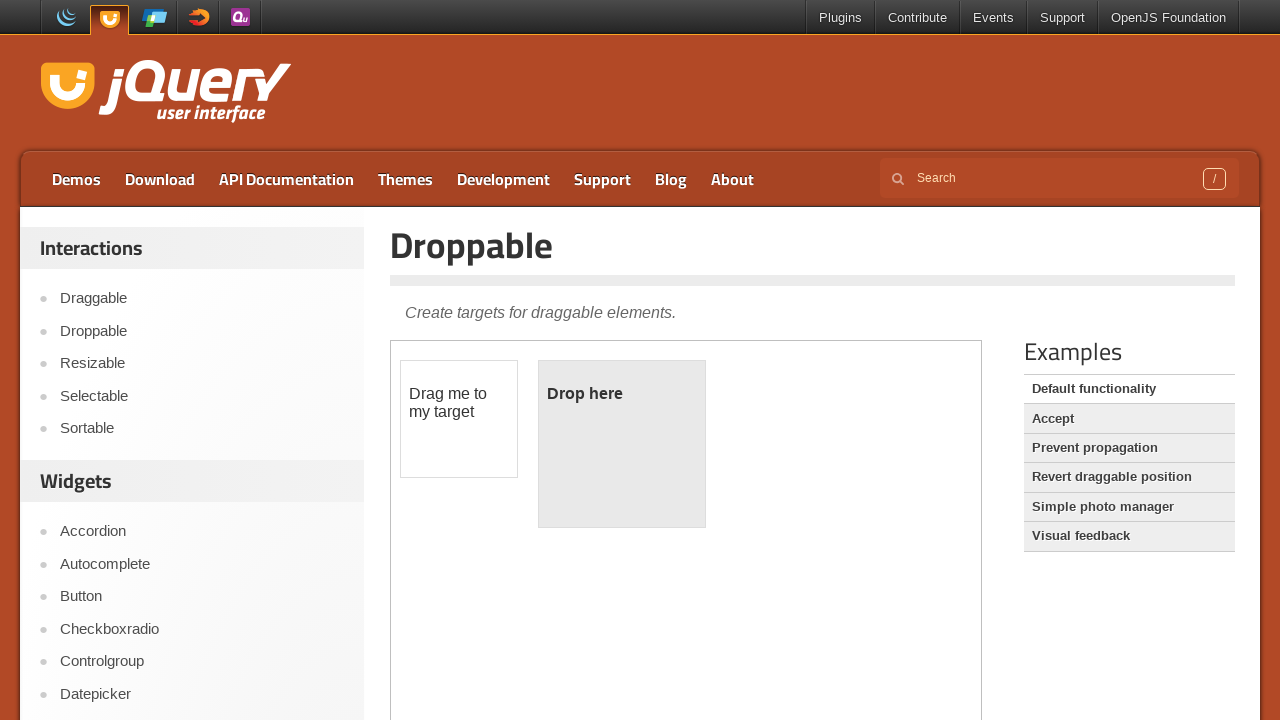

Dragged the draggable element and dropped it onto the droppable target at (622, 444)
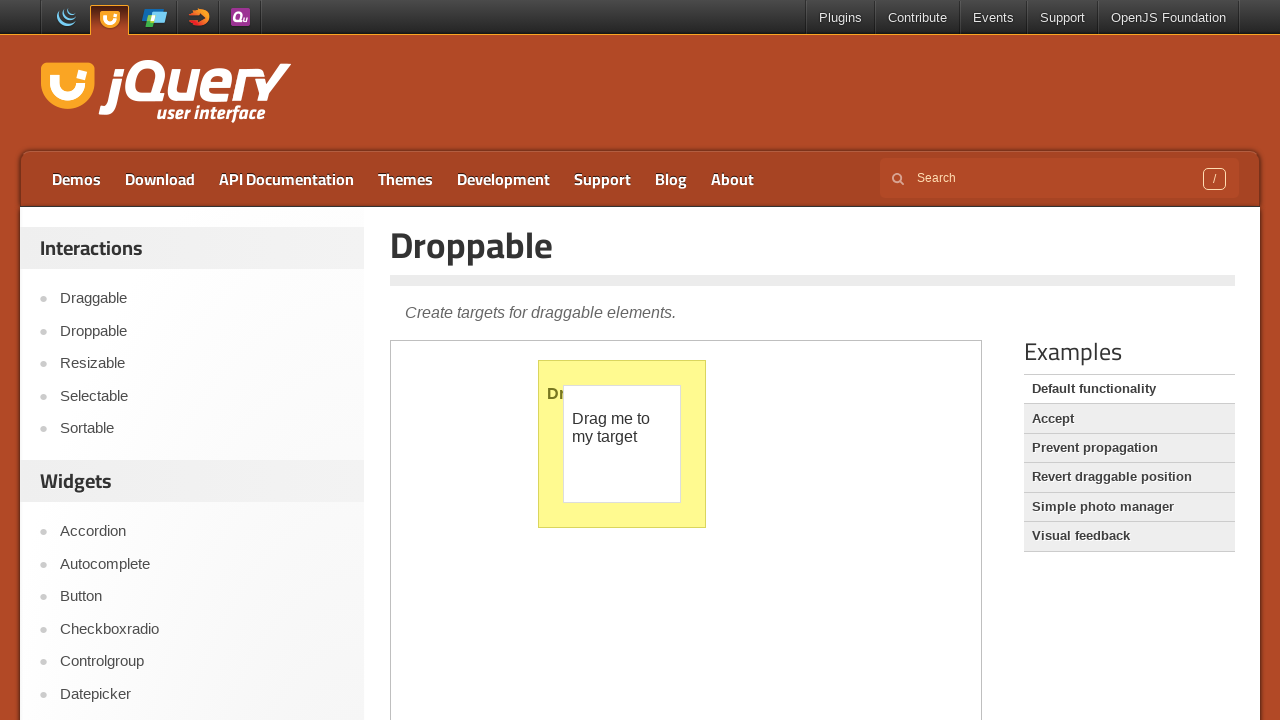

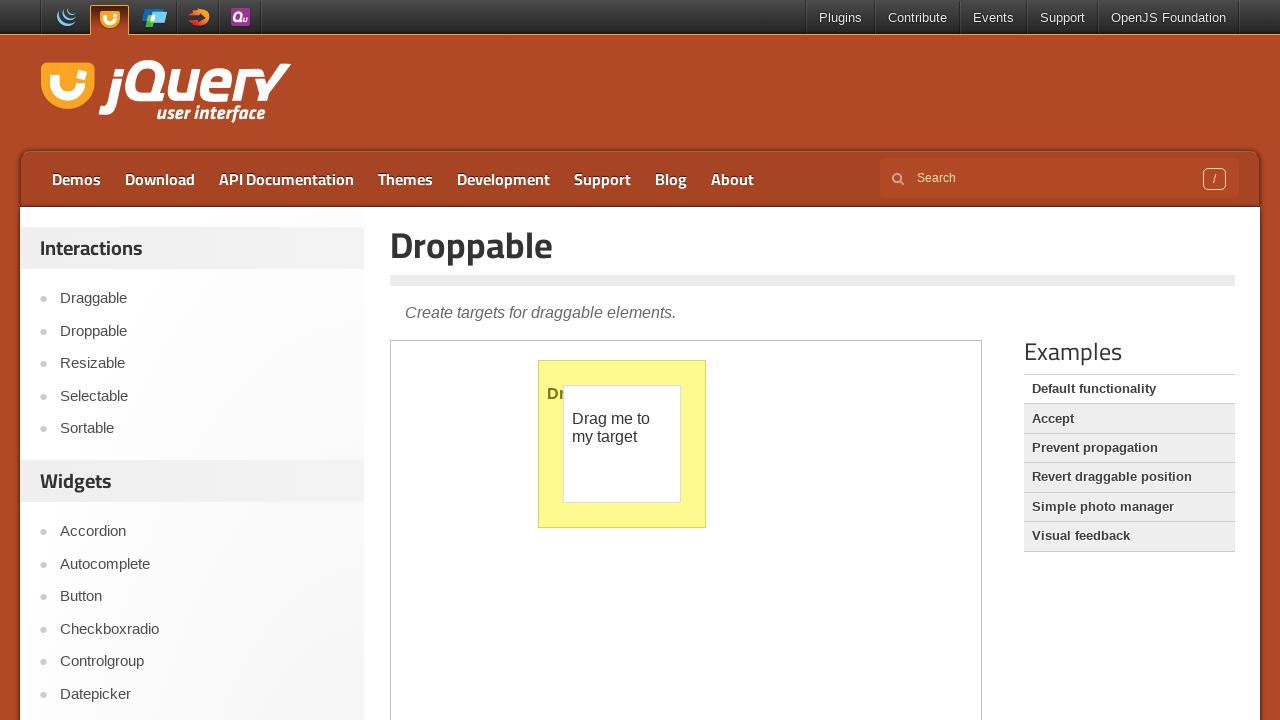